Tests various input field interactions including typing text, clearing fields, keyboard navigation, and text editor functionality on a form testing page

Starting URL: https://leafground.com/input.xhtml

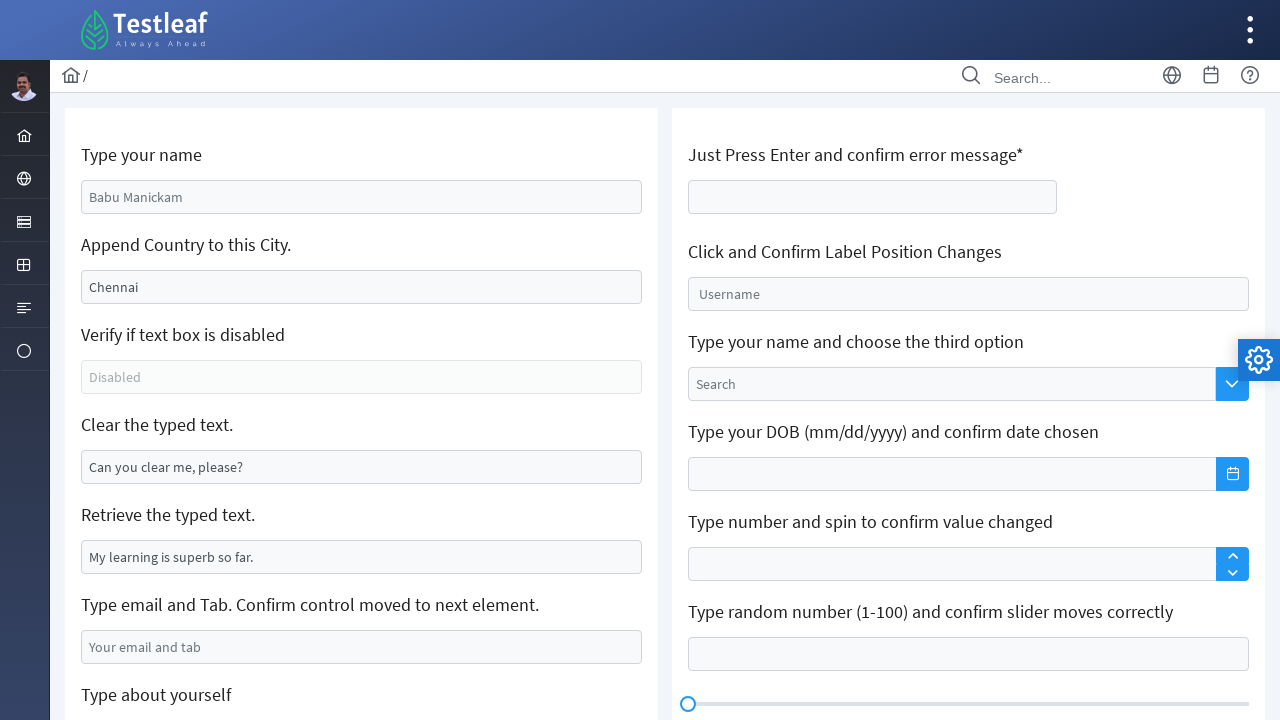

Filled name field with 'Mahadevan Ramasamy' on //div[@class='grid formgrid']//input[@role='textbox']
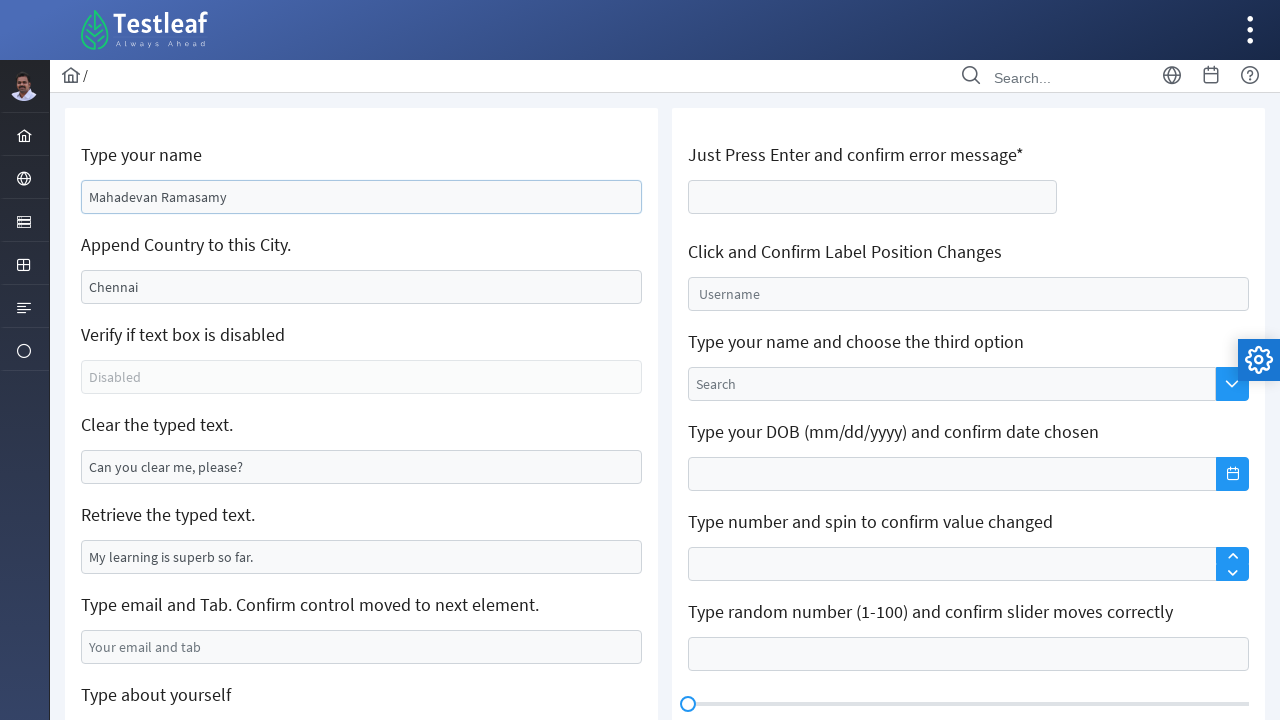

Appended 'India' to city field on //input[@value='Chennai']
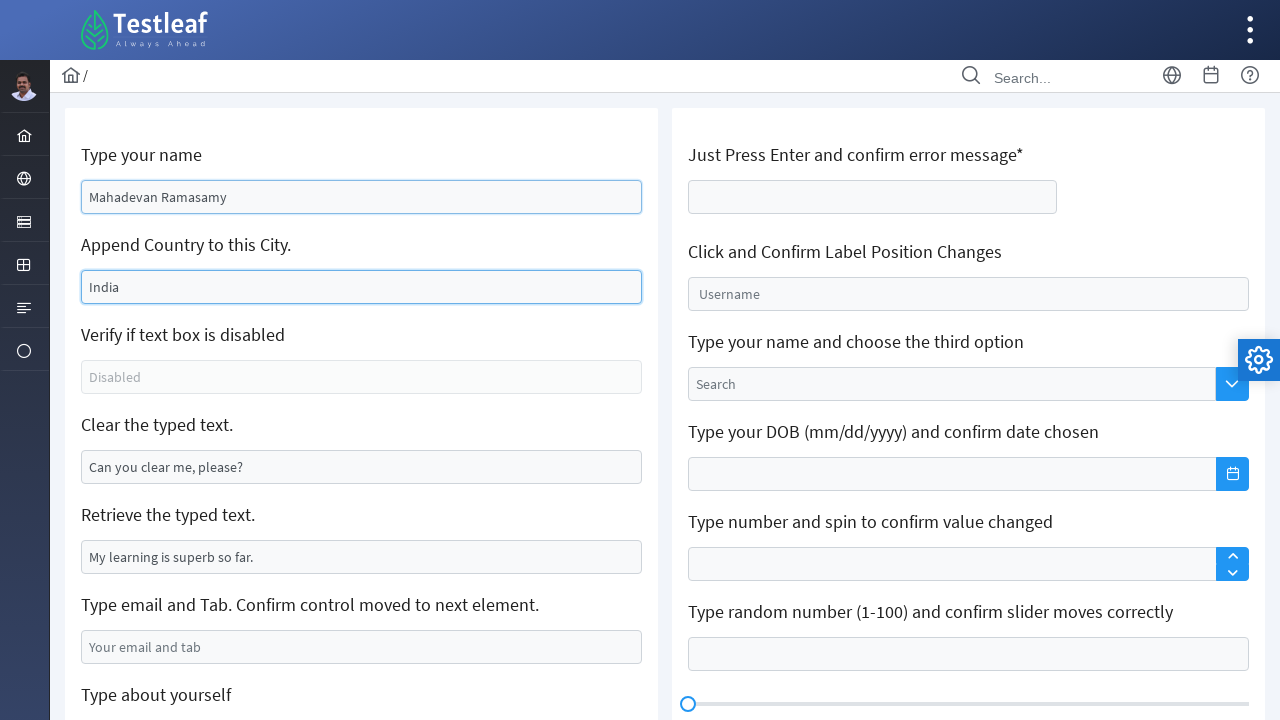

Checked if disabled text box is enabled
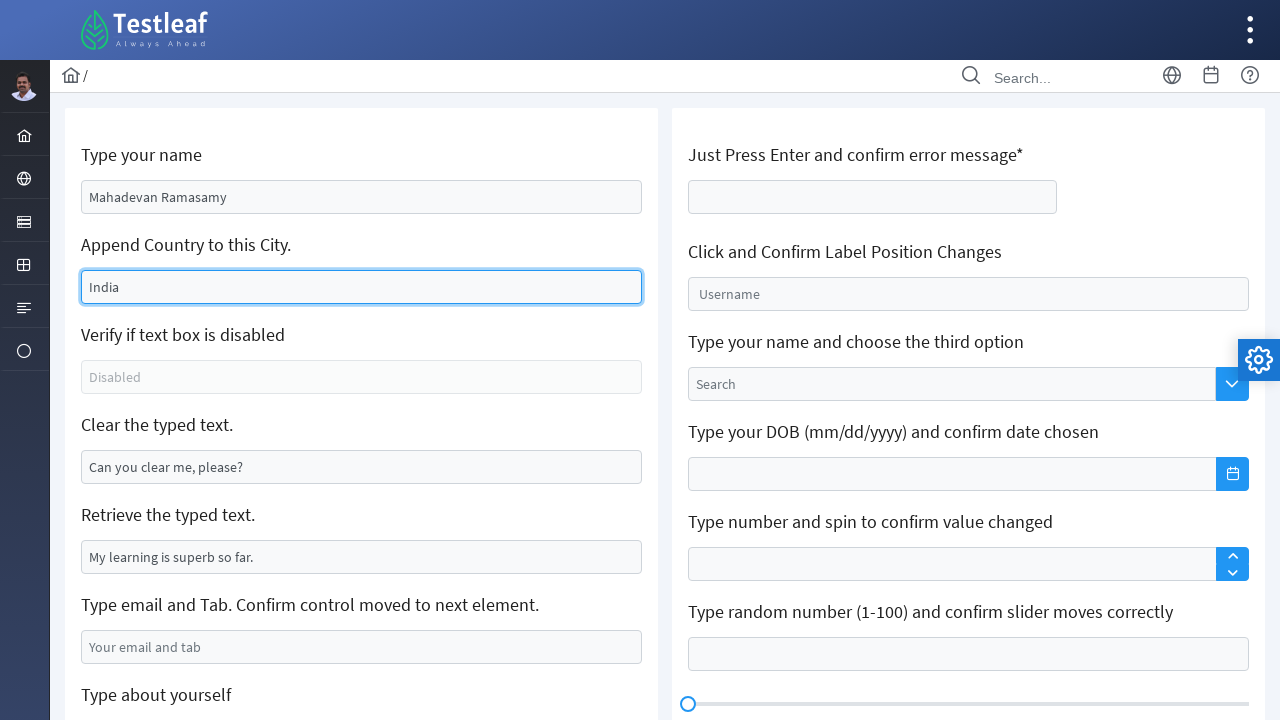

Cleared text from 'Can you clear me, please?' field on xpath=//input[@value='Can you clear me, please?']
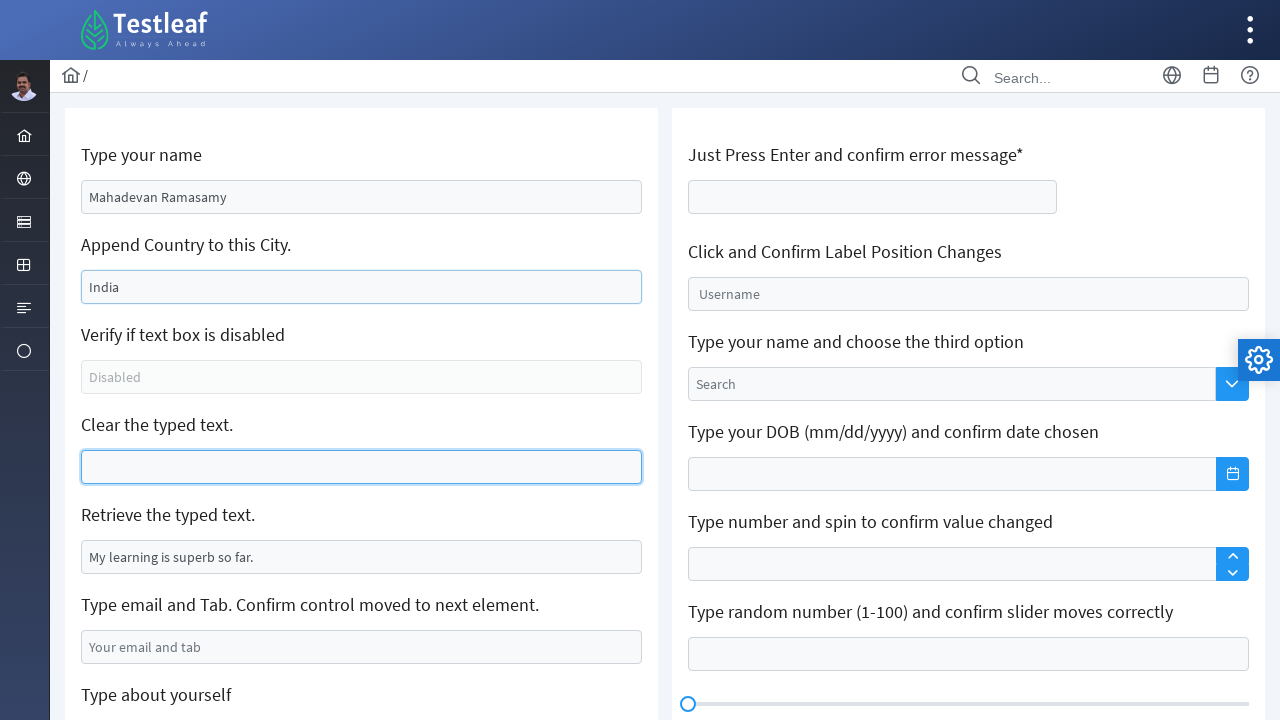

Retrieved text value 'My learning is superb so far.'
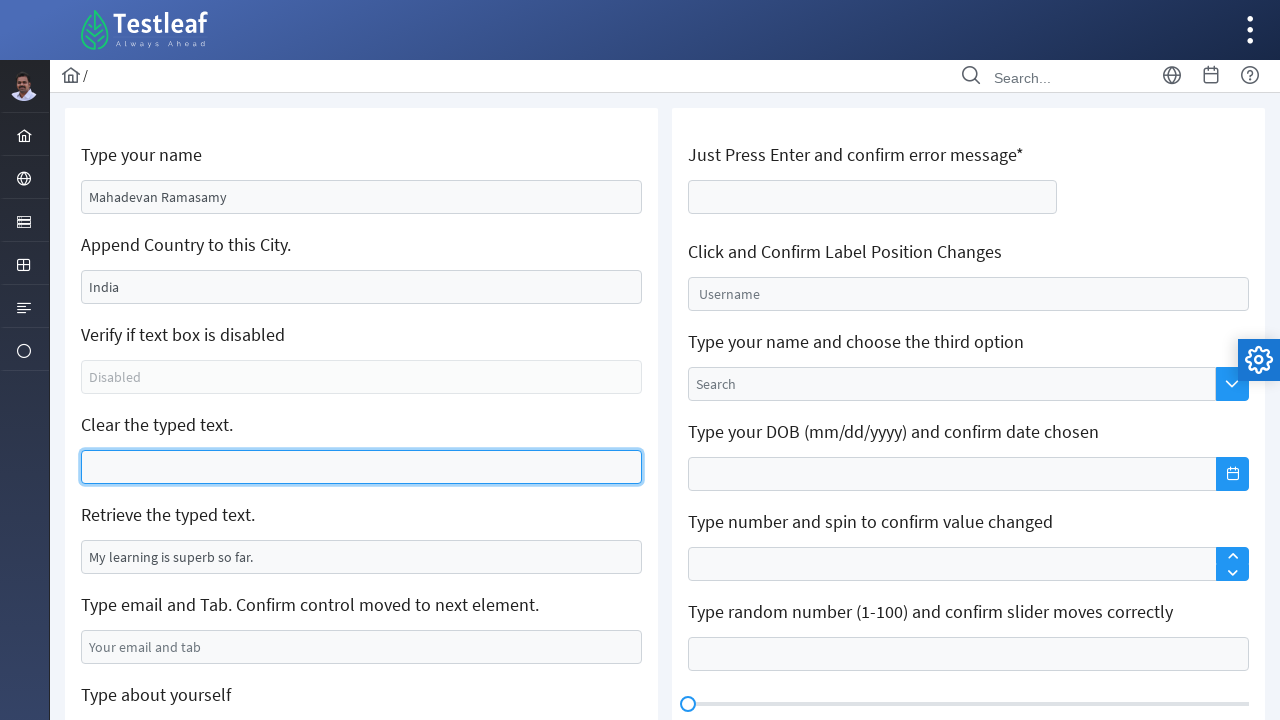

Filled email field with 'mahadevan.it@gmail.com' on //input[@placeholder='Your email and tab']
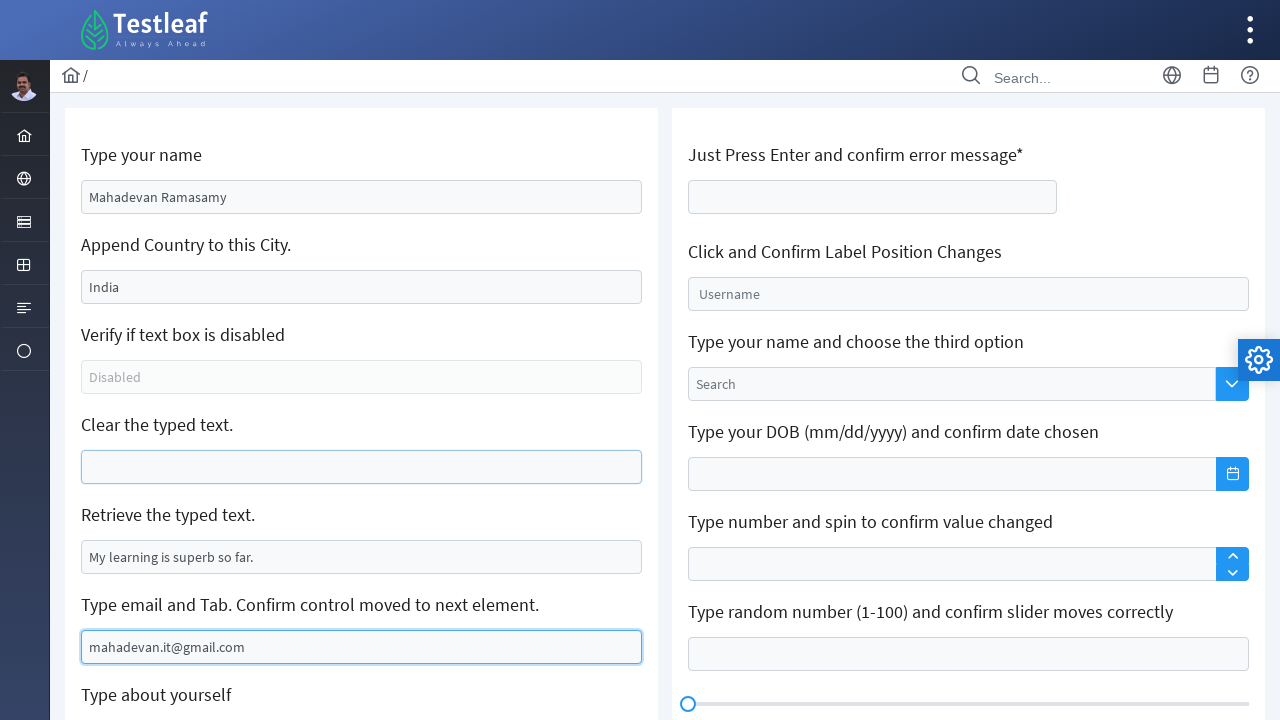

Pressed Tab to navigate to next element
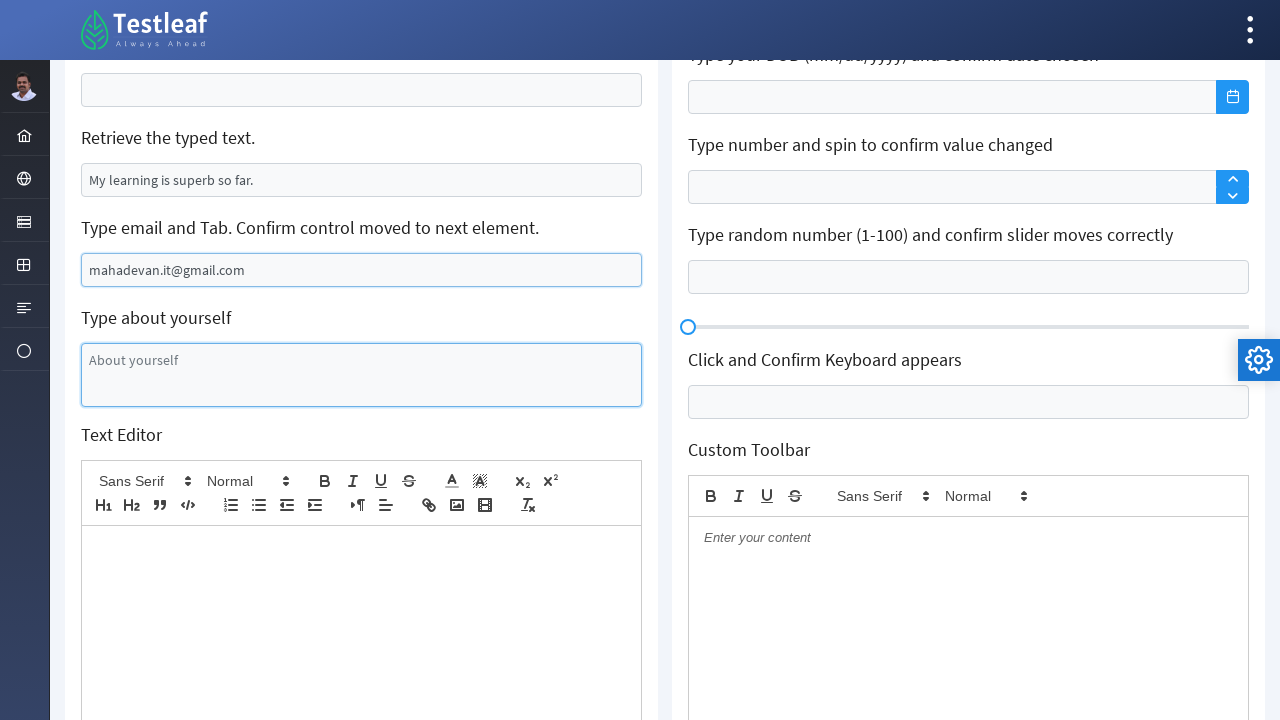

Filled 'About yourself' textarea with 'This is Mahadevan' on //textarea[@placeholder='About yourself']
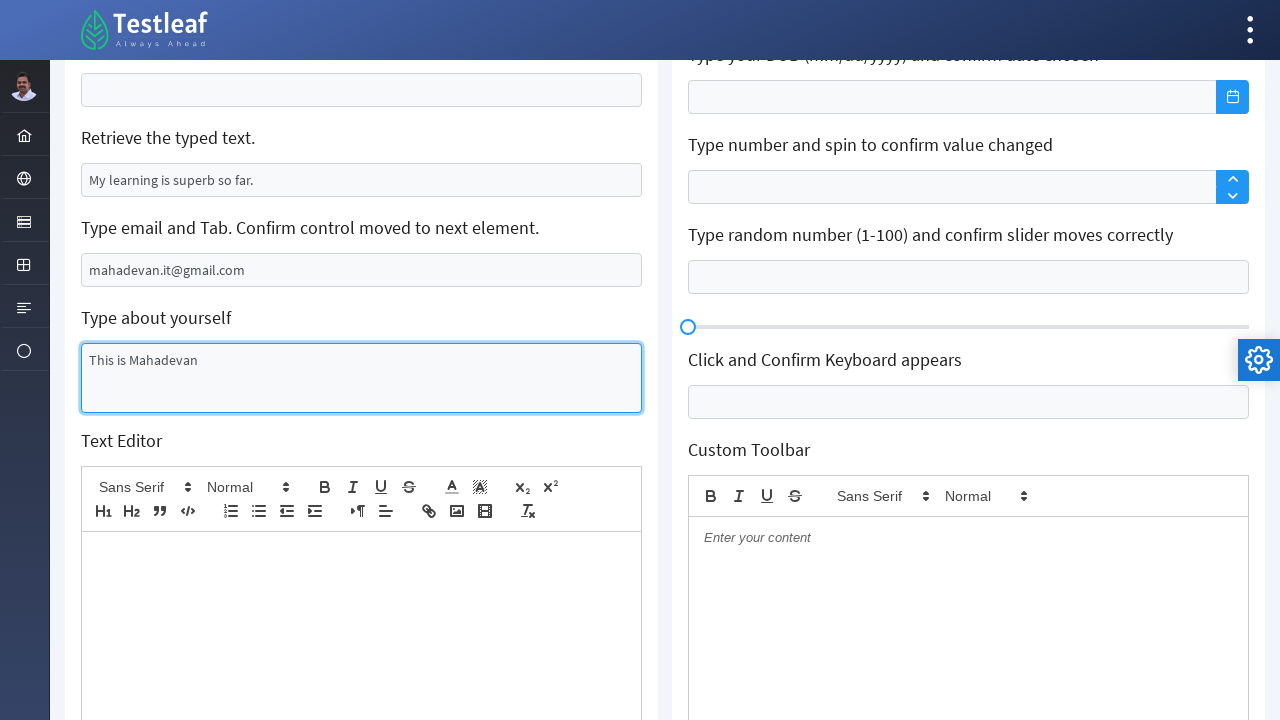

Clicked bold button in text editor at (325, 487) on (//button[@class='ql-bold'][@type='button'])[1]
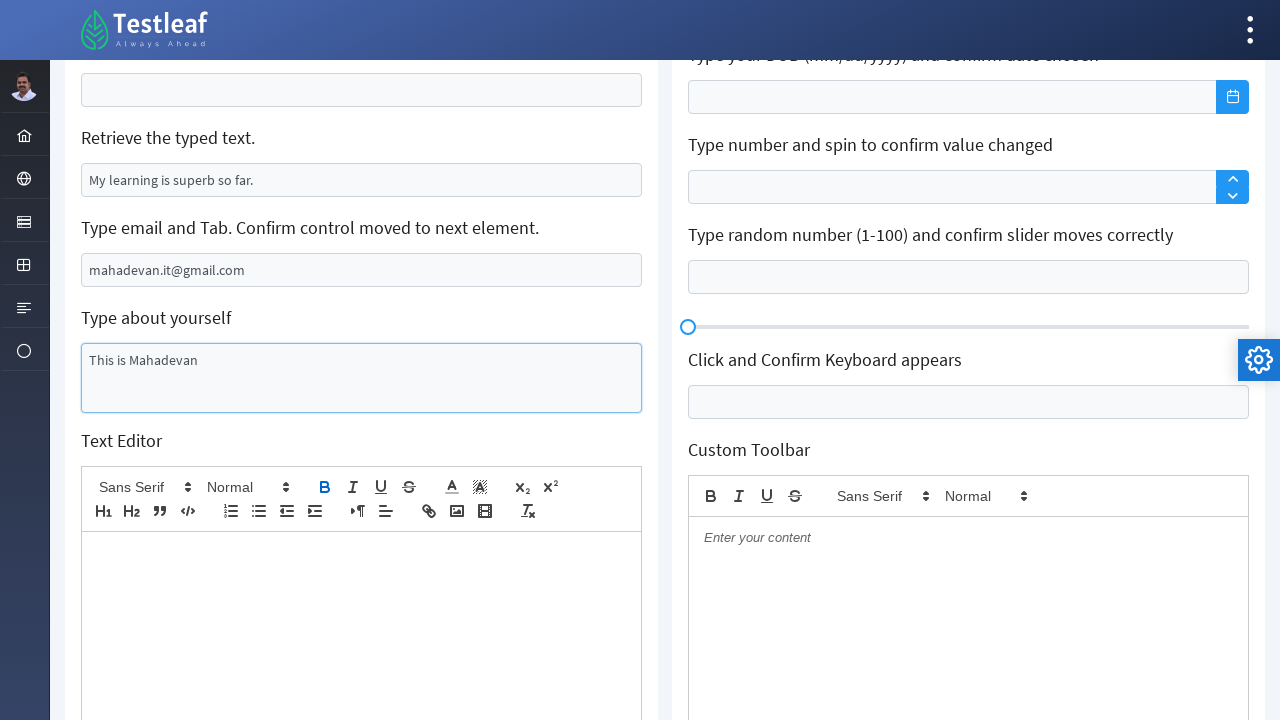

Clicked color picker in text editor at (452, 487) on xpath=//span[@class='ql-color ql-picker ql-color-picker']
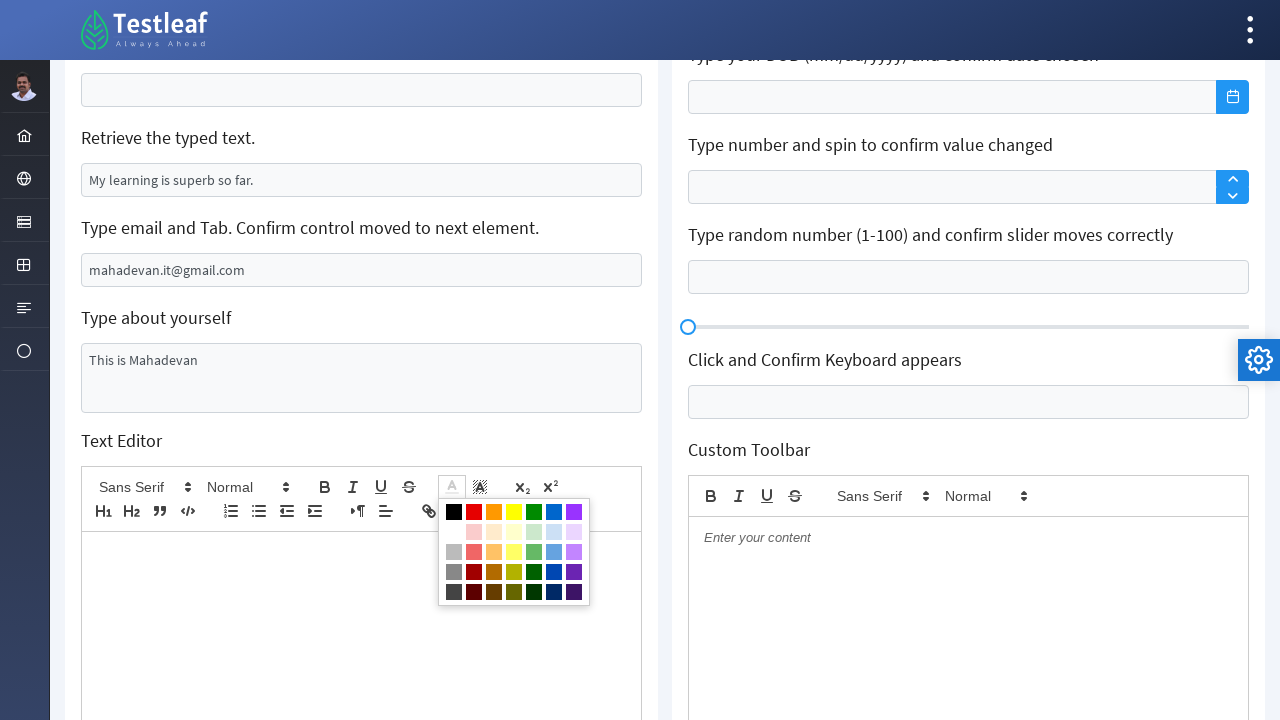

Selected violet color (#9933ff) from color picker at (574, 512) on xpath=//span[@data-value='#9933ff']
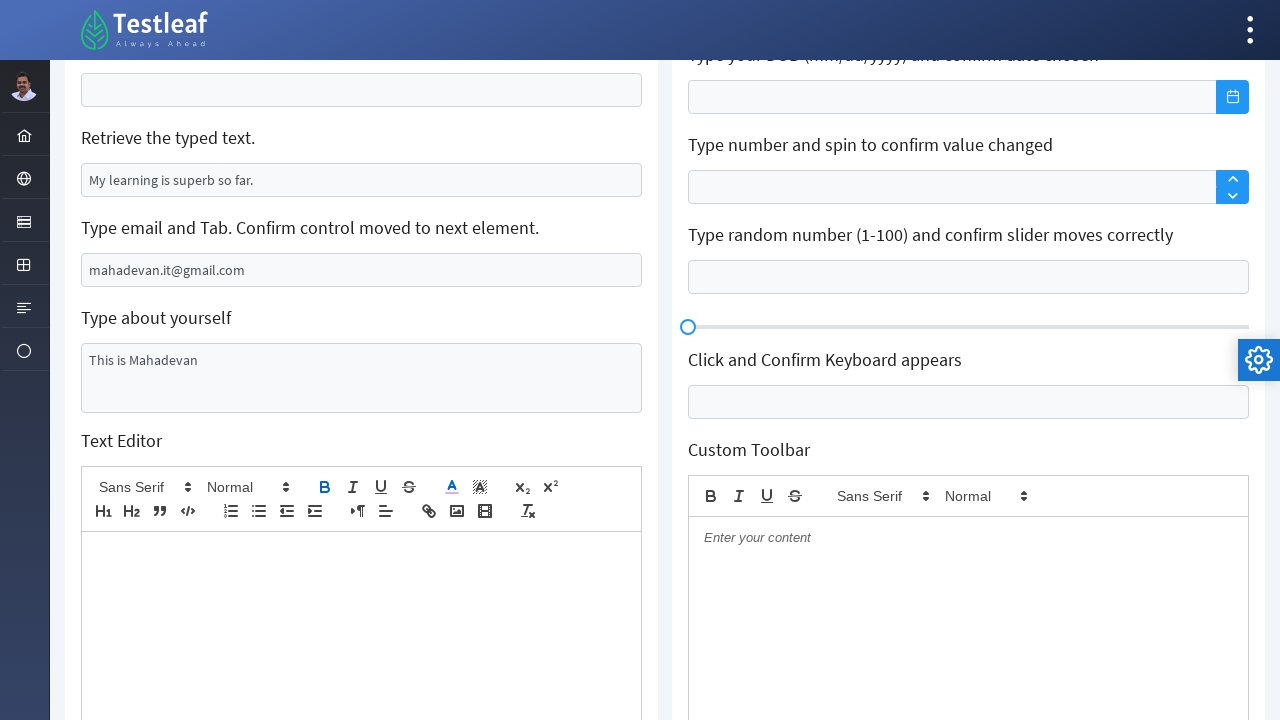

Typed 'Test whether it typing in Violet color' in text editor on //div[@class='ql-editor ql-blank']
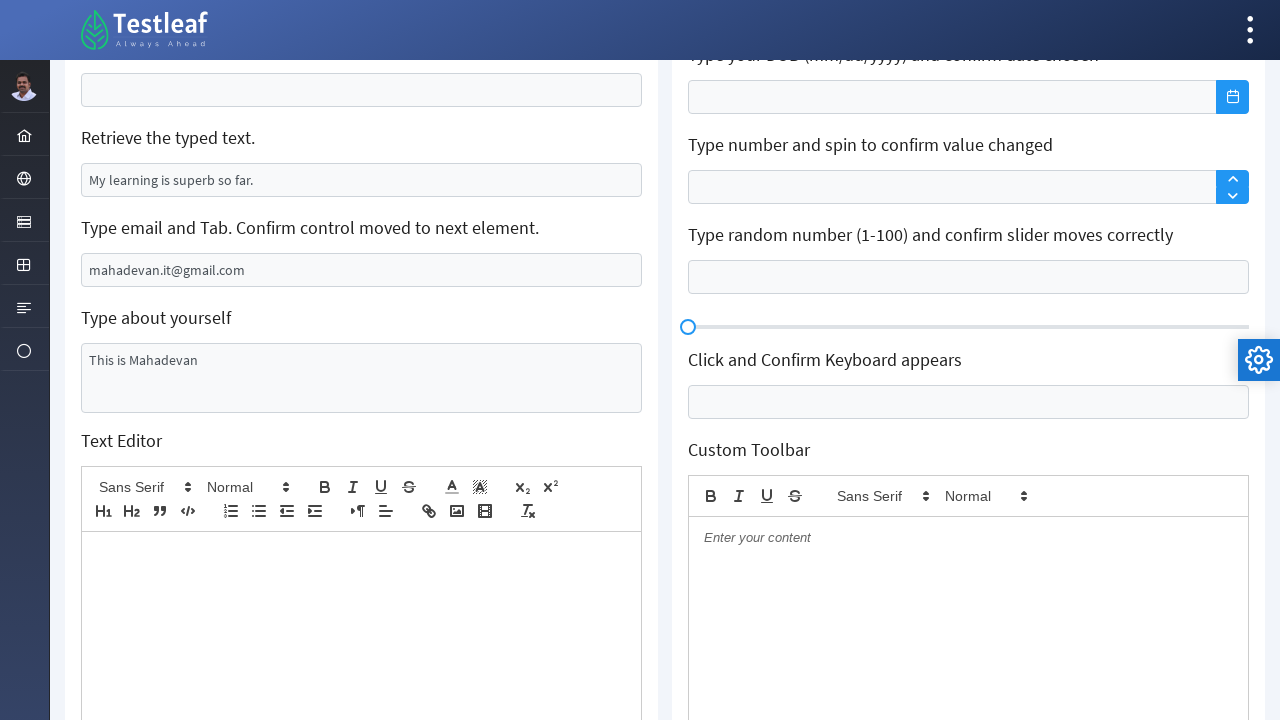

Pressed Enter in 'Just Press Enter' field on xpath=//h5[contains(text(),'Just Press Enter')]/following-sibling::div//input
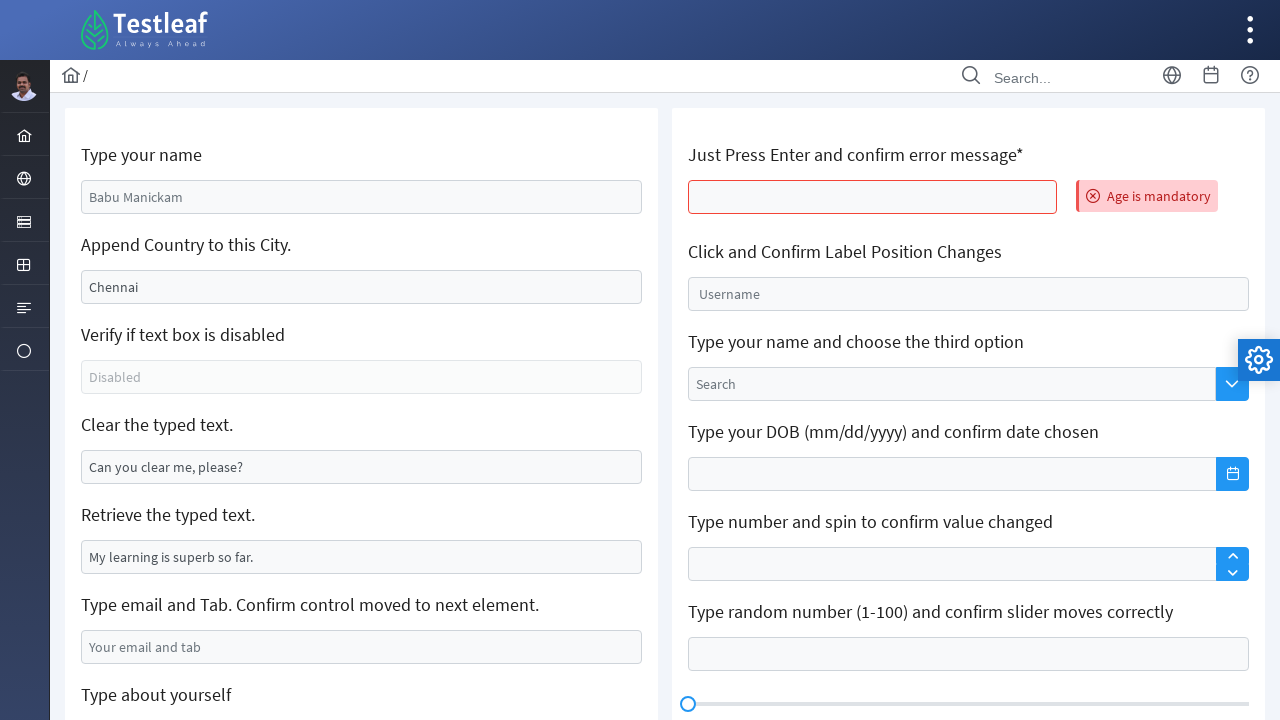

Retrieved error message 'Age is mandatory'
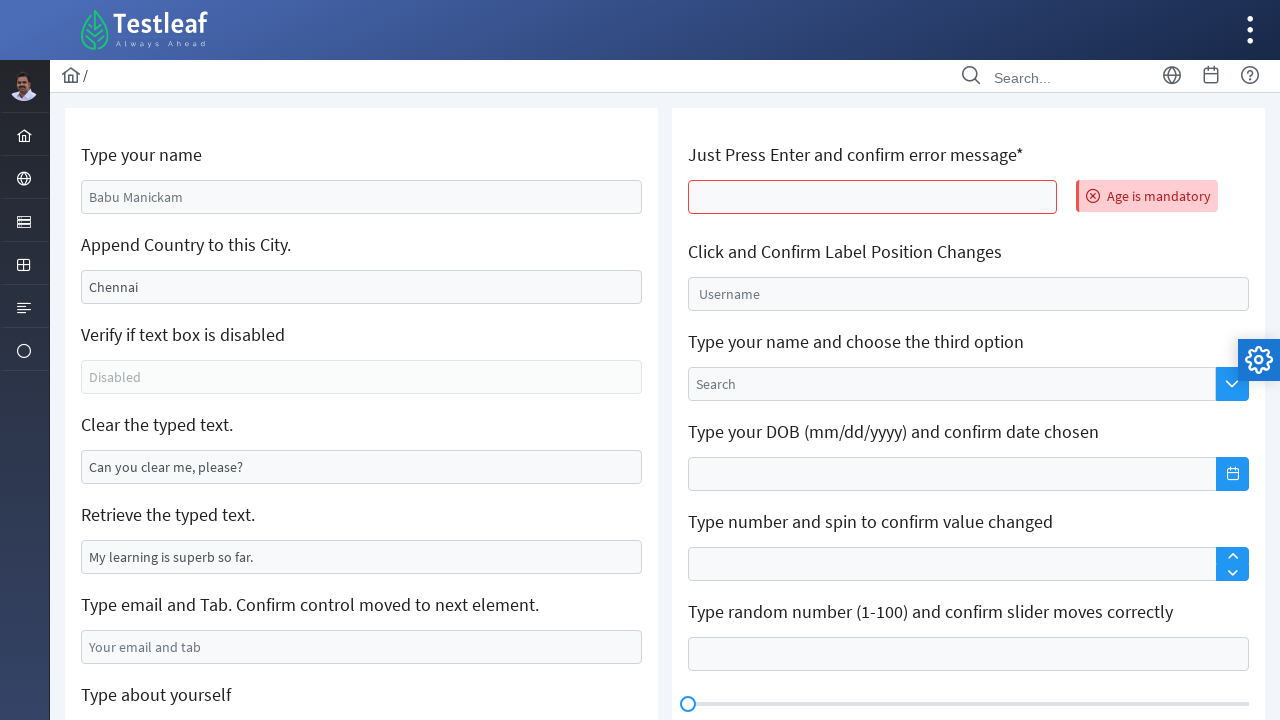

Clicked bold button in custom toolbar at (711, 361) on (//button[@class='ql-bold'])[2]
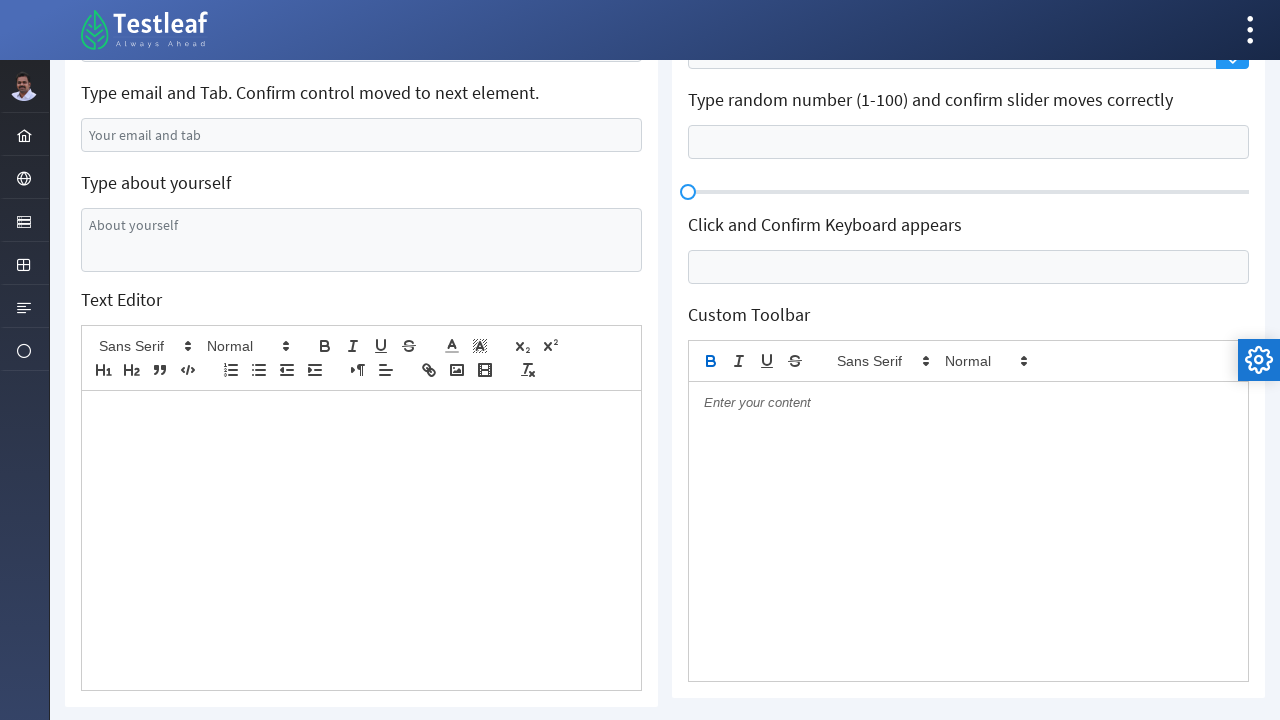

Clicked underline button in custom toolbar at (767, 361) on (//button[@class='ql-underline'])[2]
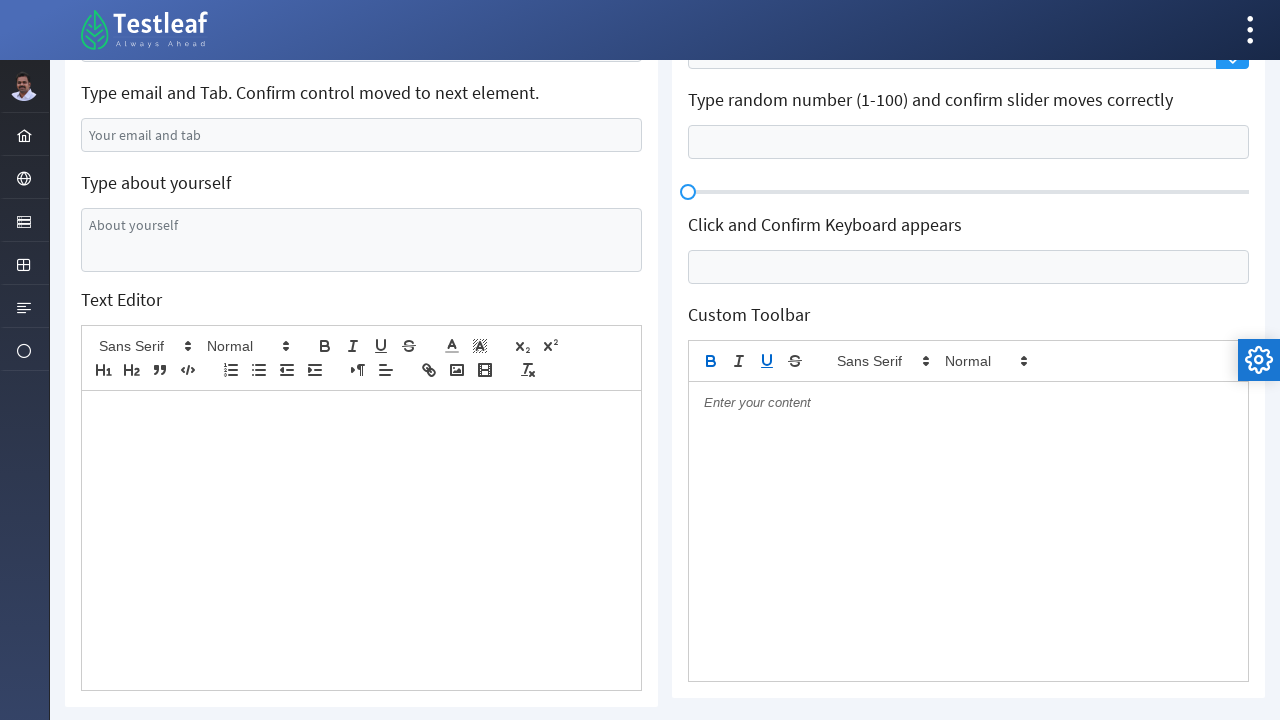

Clicked size selector dropdown in custom toolbar at (985, 361) on xpath=//span[@aria-controls='ql-picker-options-6']
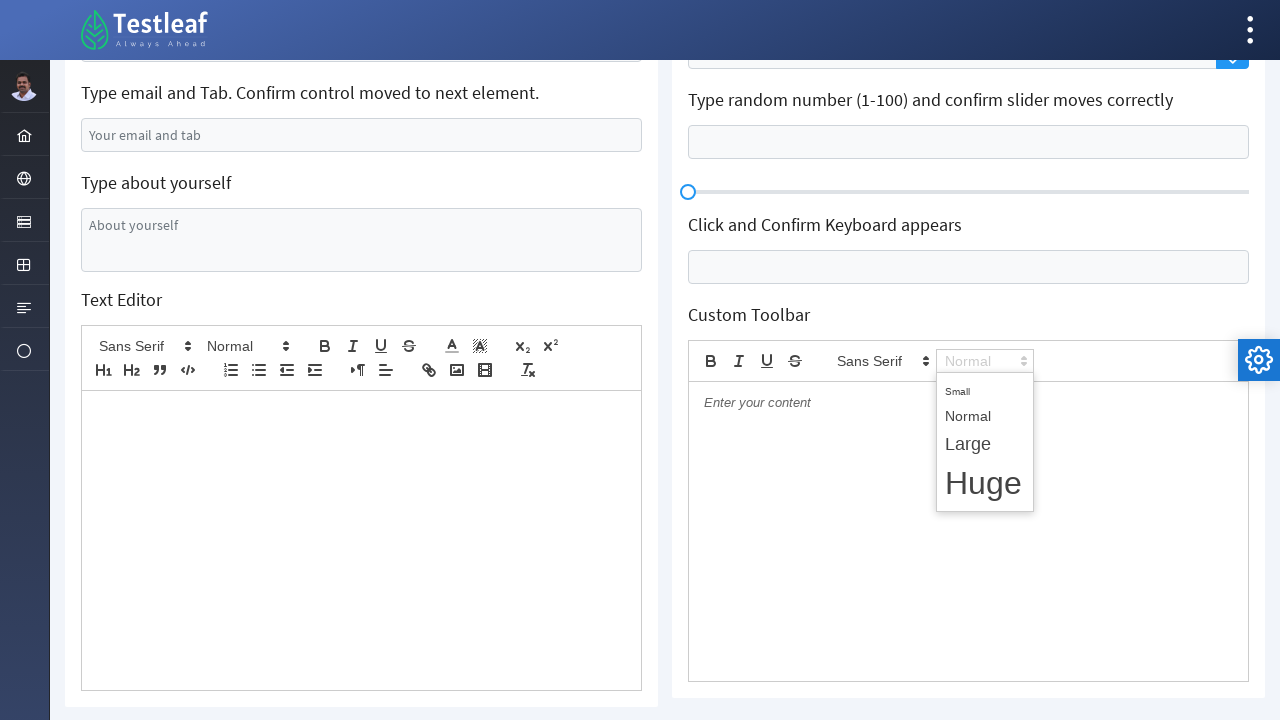

Selected 'huge' font size from dropdown at (985, 483) on (//span[@data-value='huge'])[2]
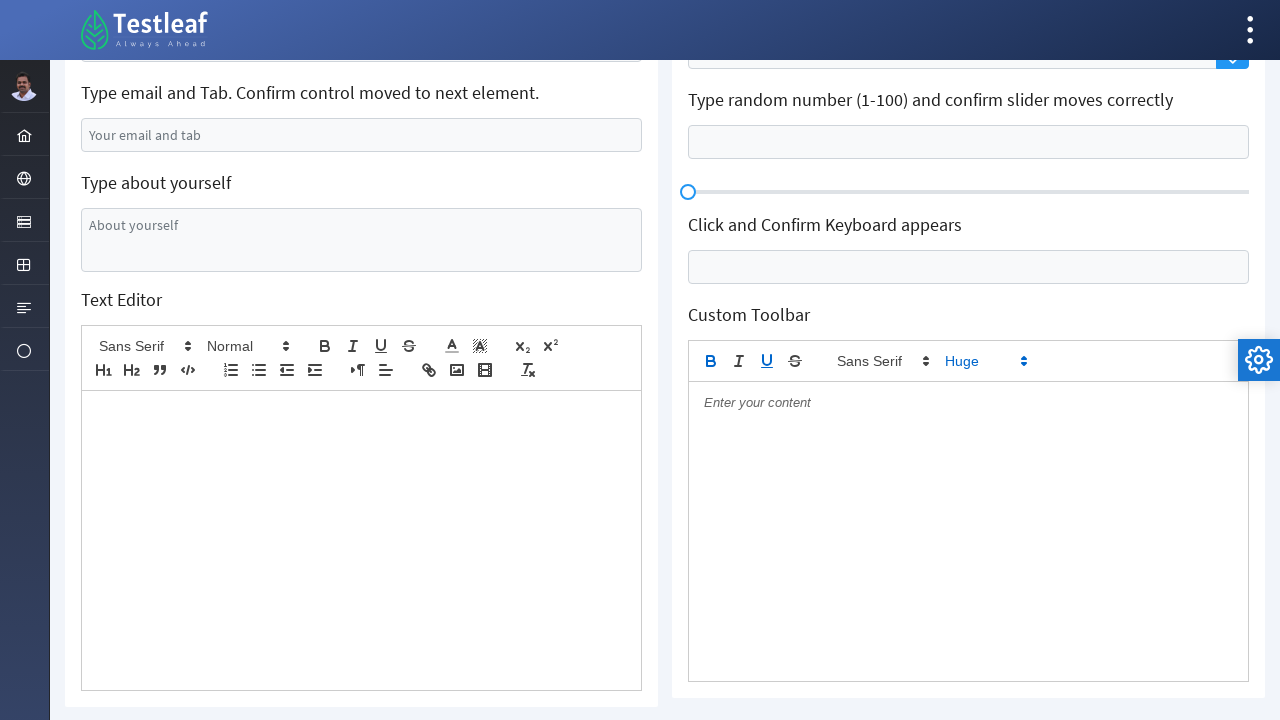

Typed 'Text should be in bold, underlined & in huge size' in custom toolbar editor on //div[@data-placeholder='Enter your content']
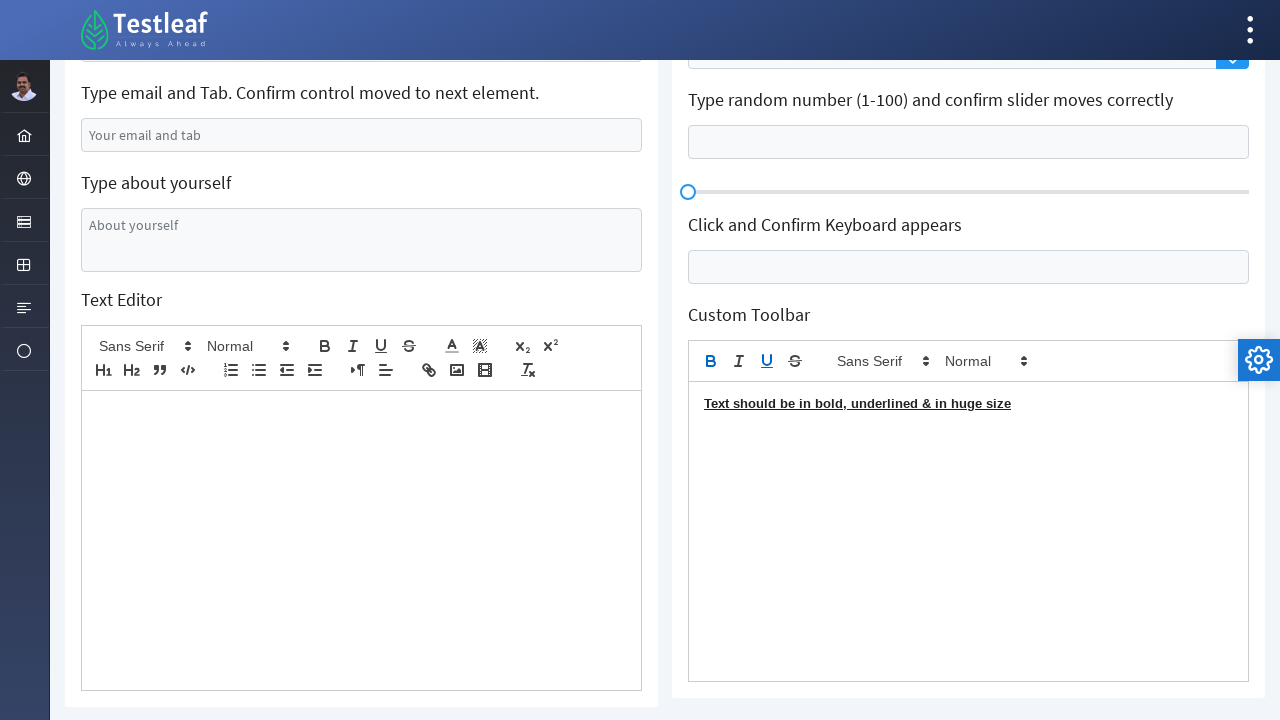

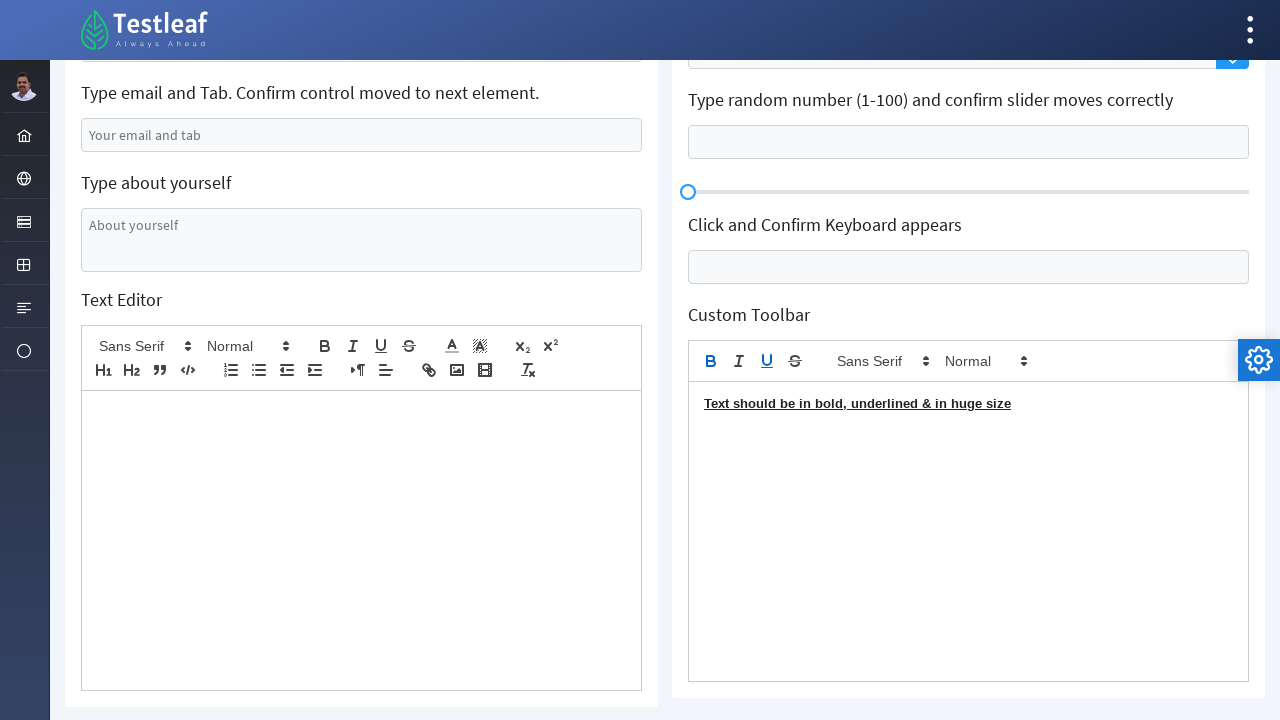